Tests hover functionality by moving the mouse over each figure element to reveal hidden information.

Starting URL: https://the-internet.herokuapp.com/hovers

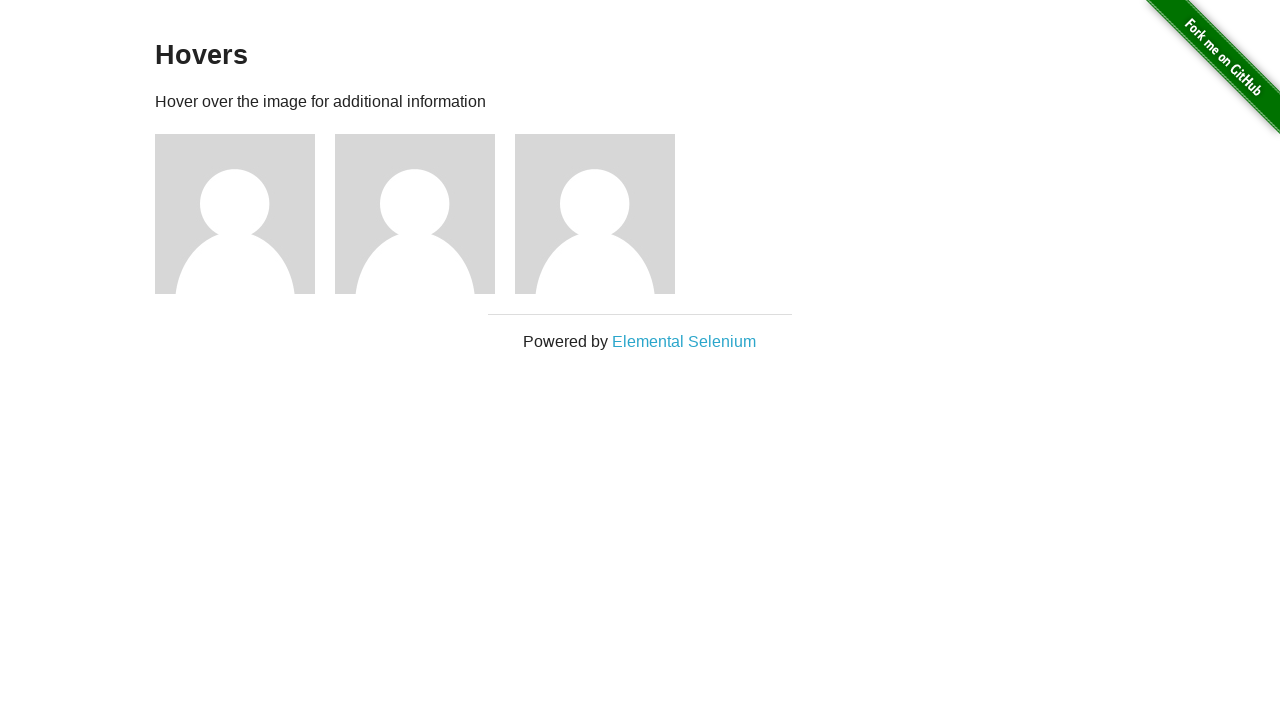

Waited for figure elements to load on the hovers page
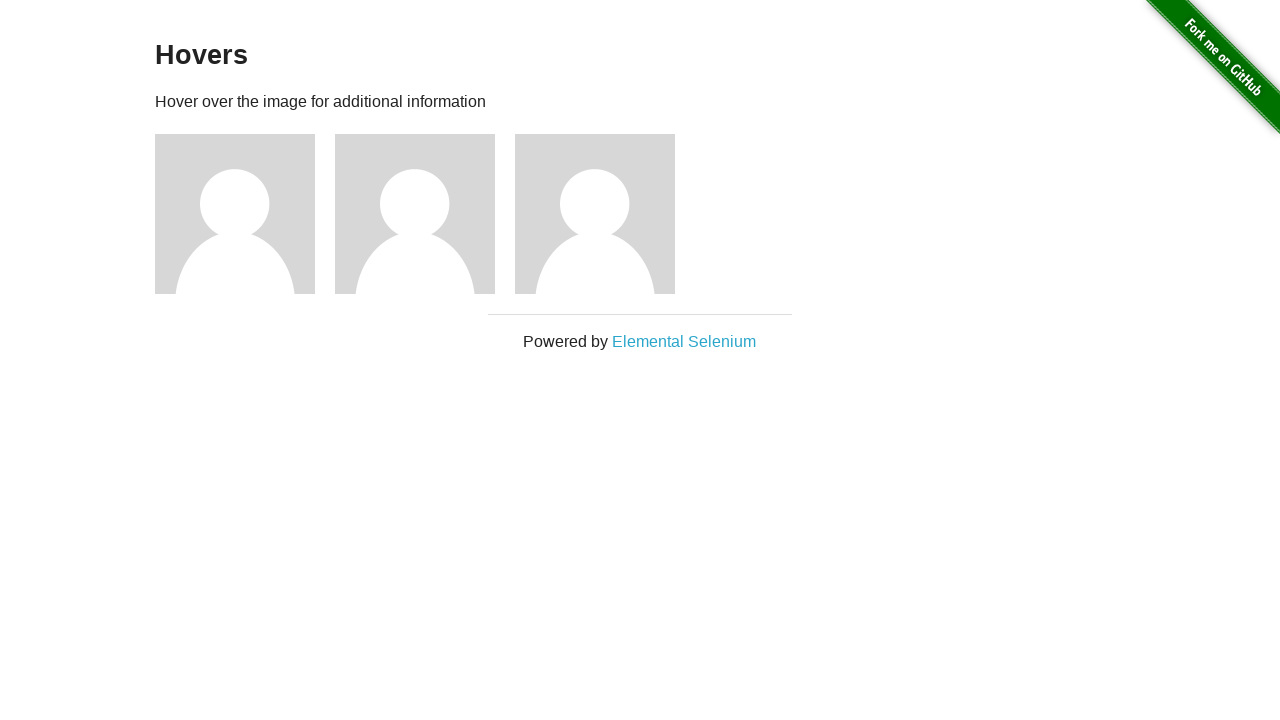

Located all figure elements on the page
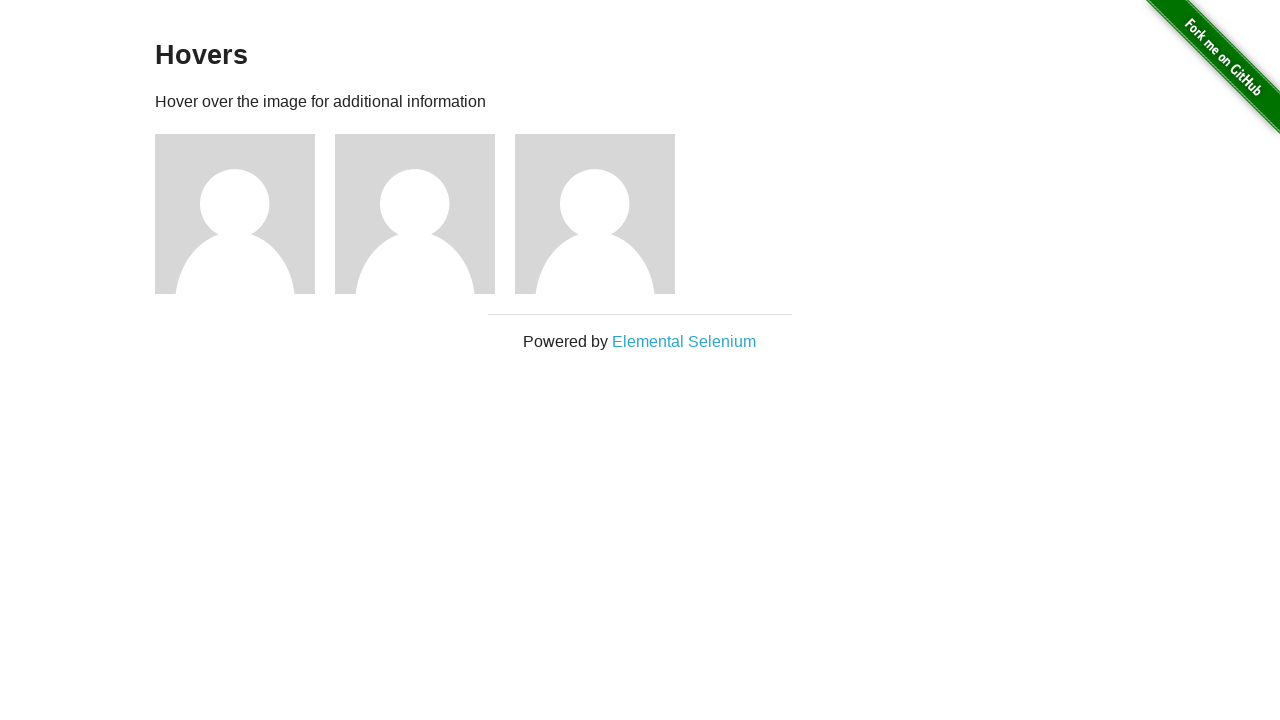

Found 3 figure elements to test
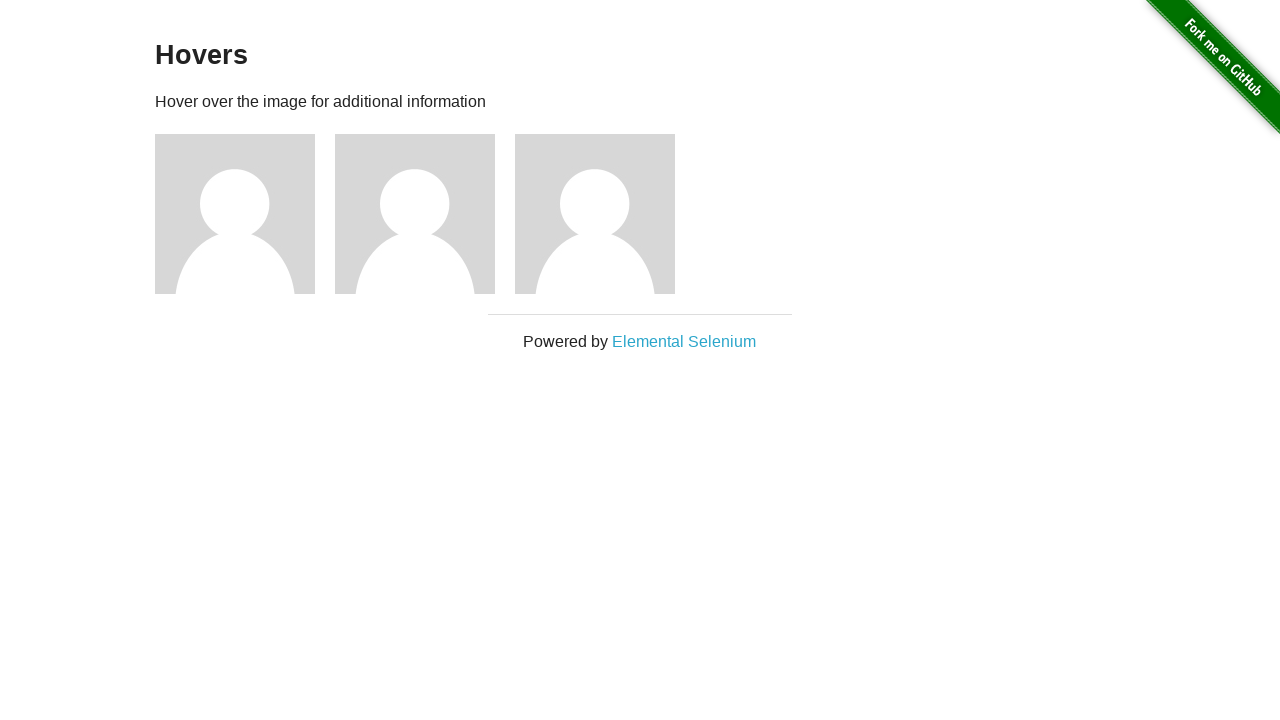

Hovered over figure 1 to reveal hidden information at (245, 214) on .figure >> nth=0
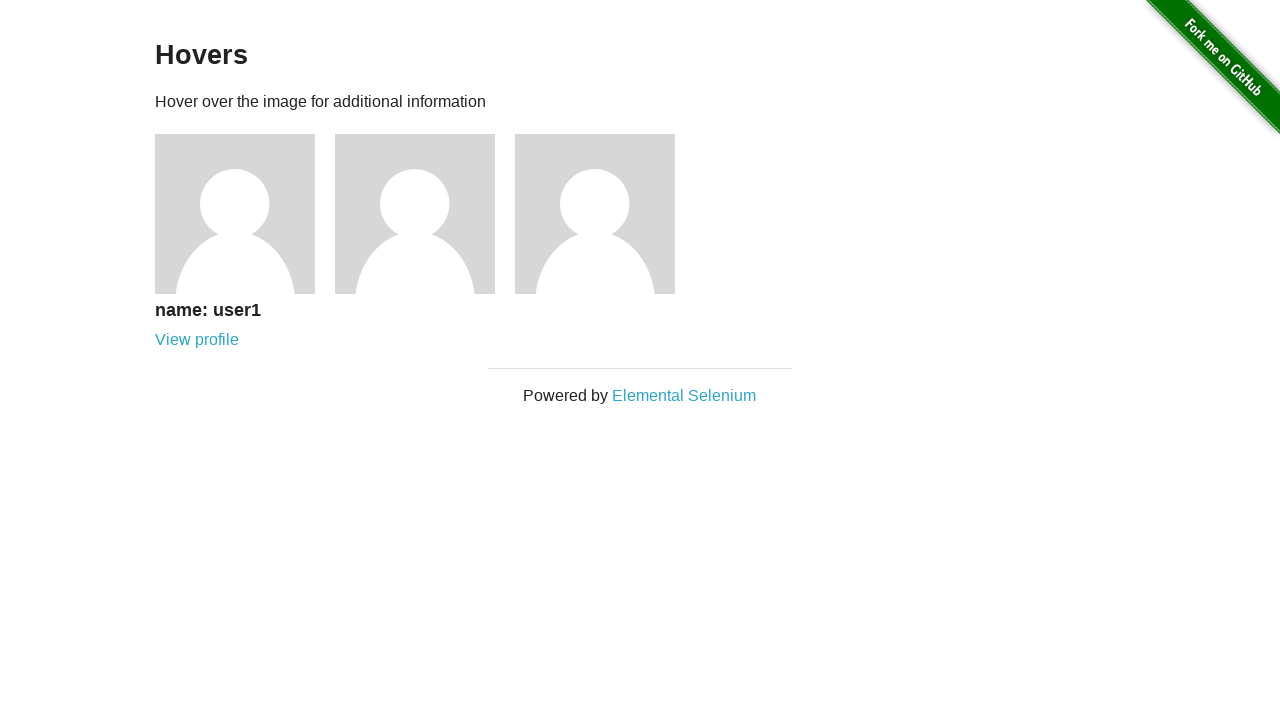

Figure caption 1 became visible after hover
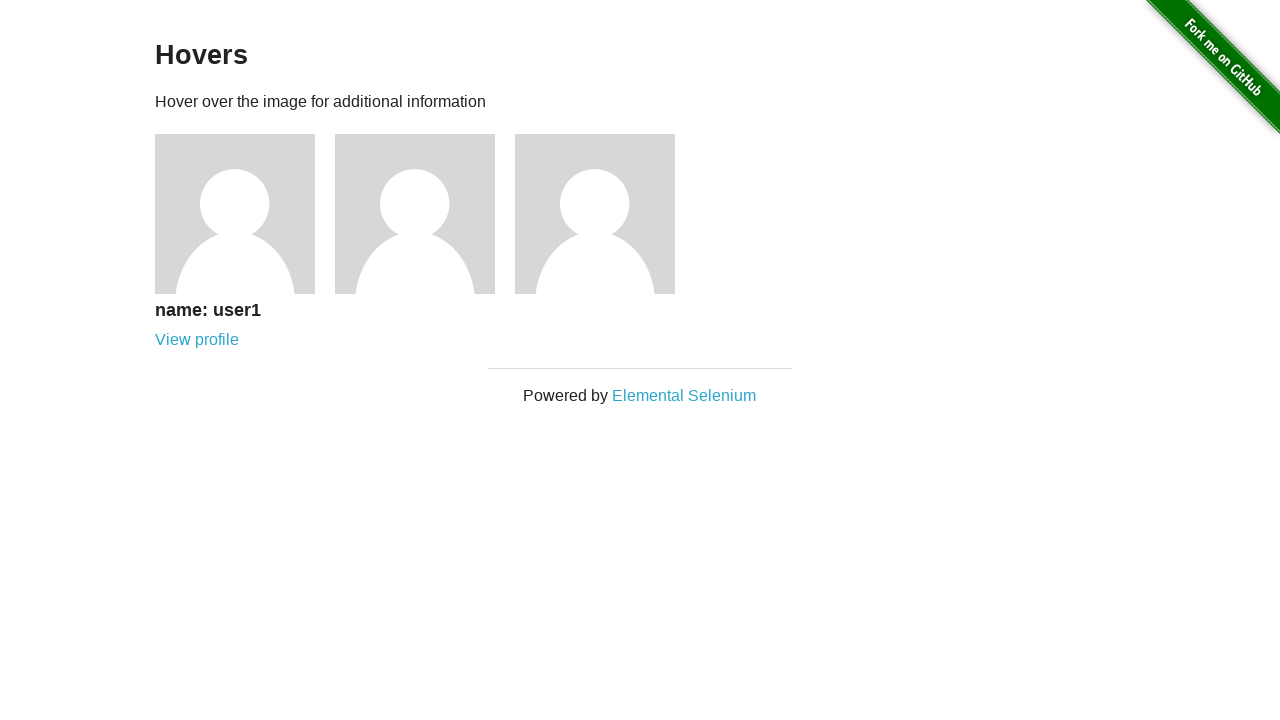

Hovered over figure 2 to reveal hidden information at (425, 214) on .figure >> nth=1
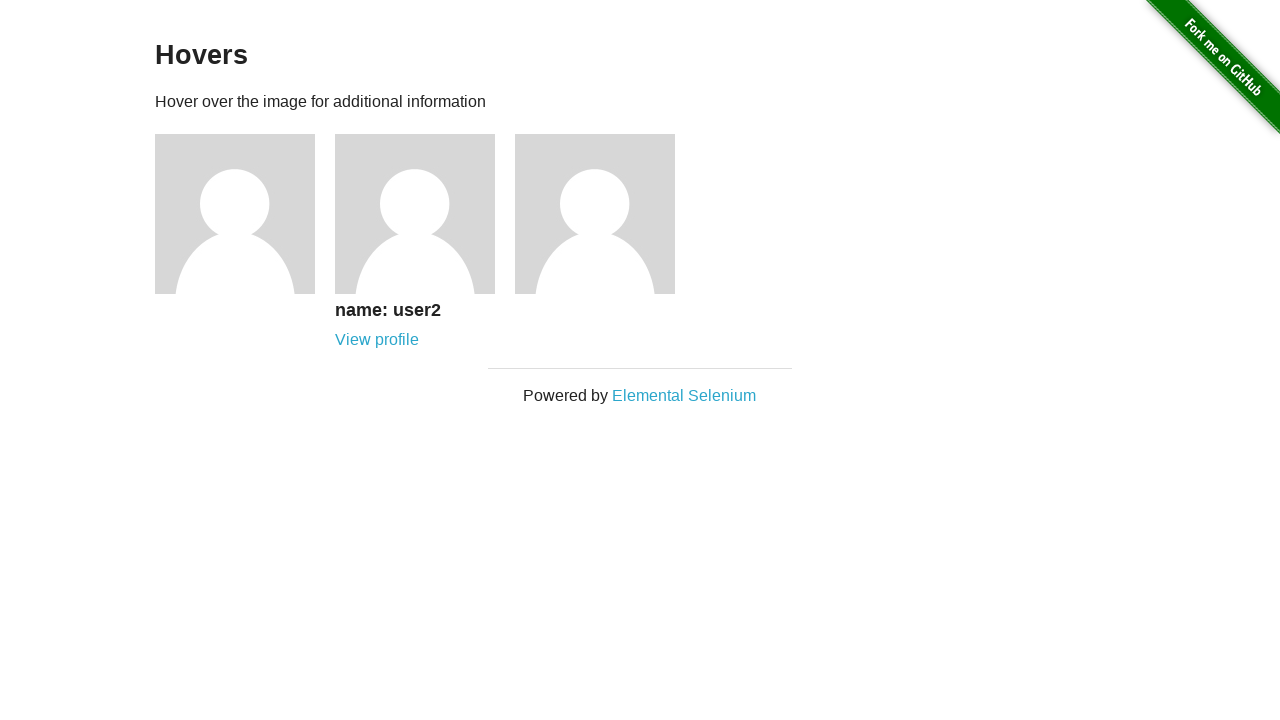

Figure caption 2 became visible after hover
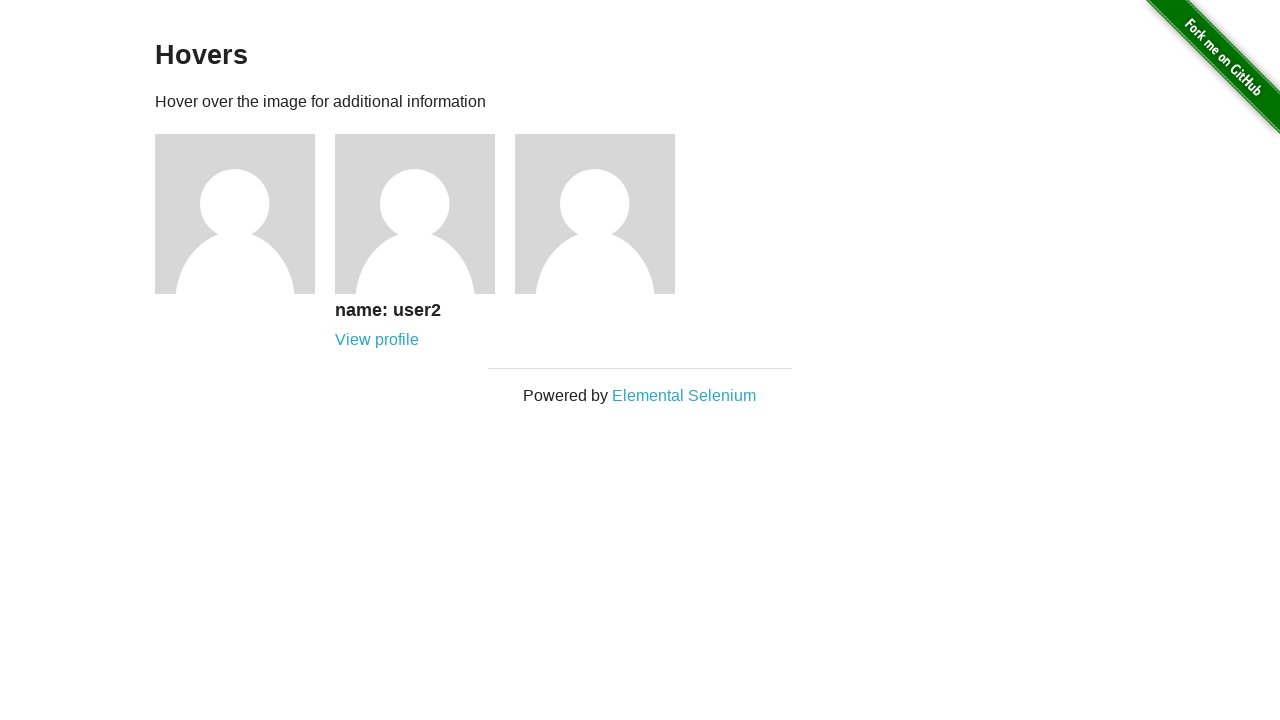

Hovered over figure 3 to reveal hidden information at (605, 214) on .figure >> nth=2
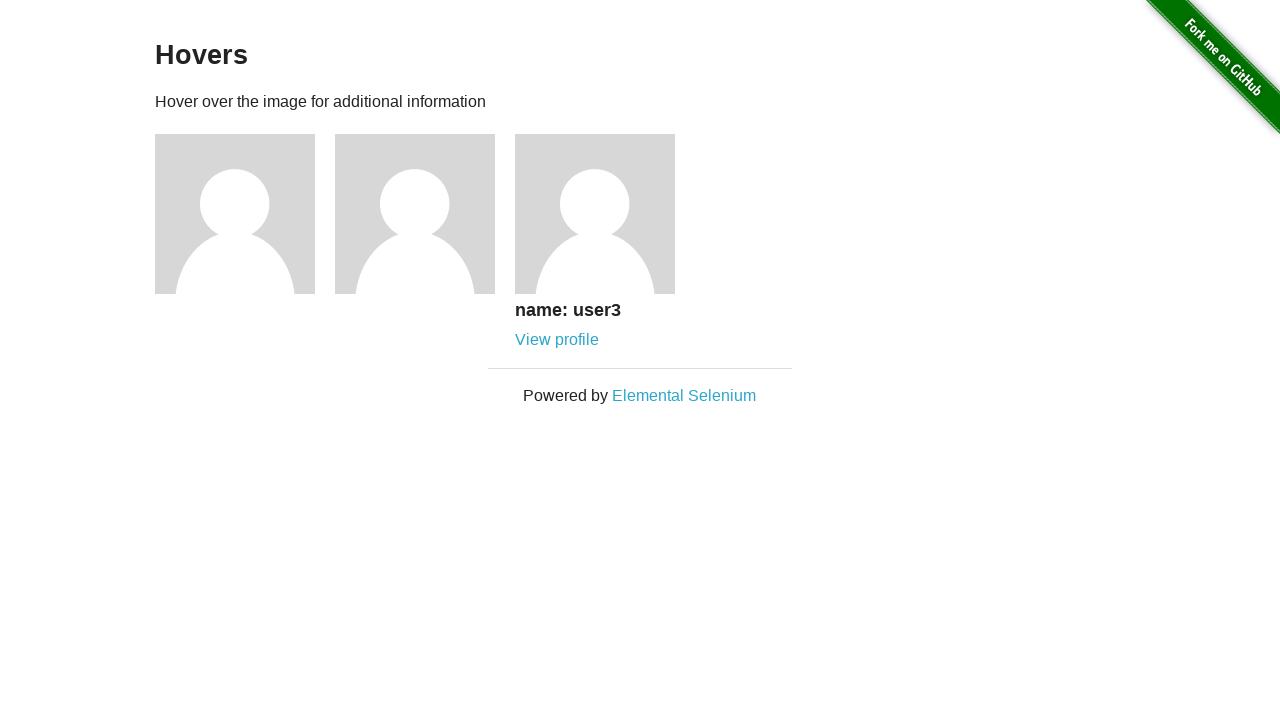

Figure caption 3 became visible after hover
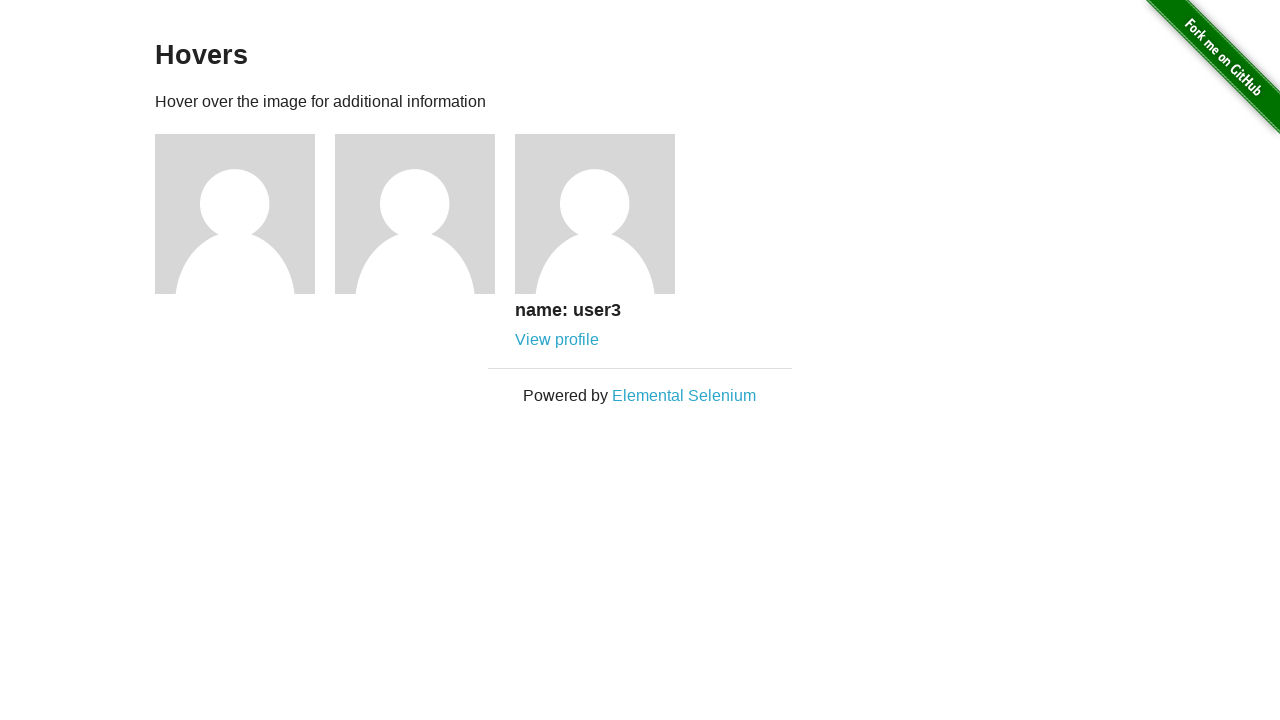

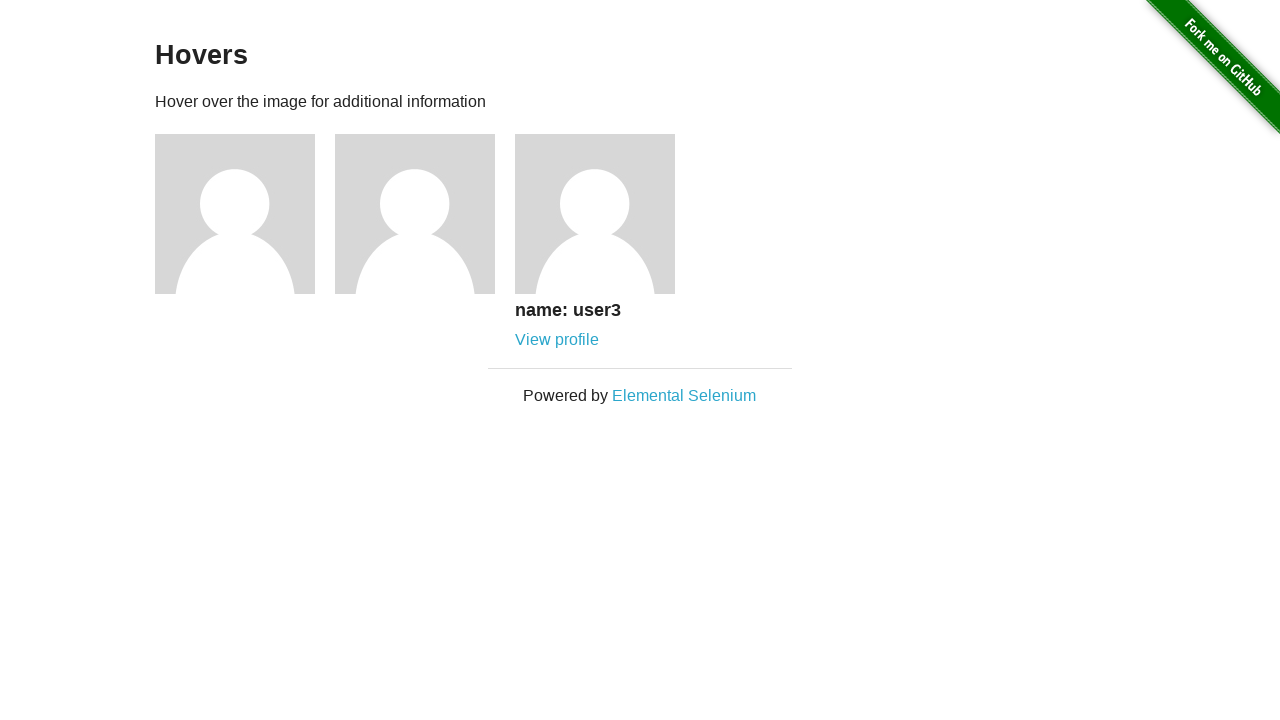